Tests dropdown functionality on a registration form by selecting different options using various methods (index, value, and visible text)

Starting URL: https://demo.automationtesting.in/Register.html

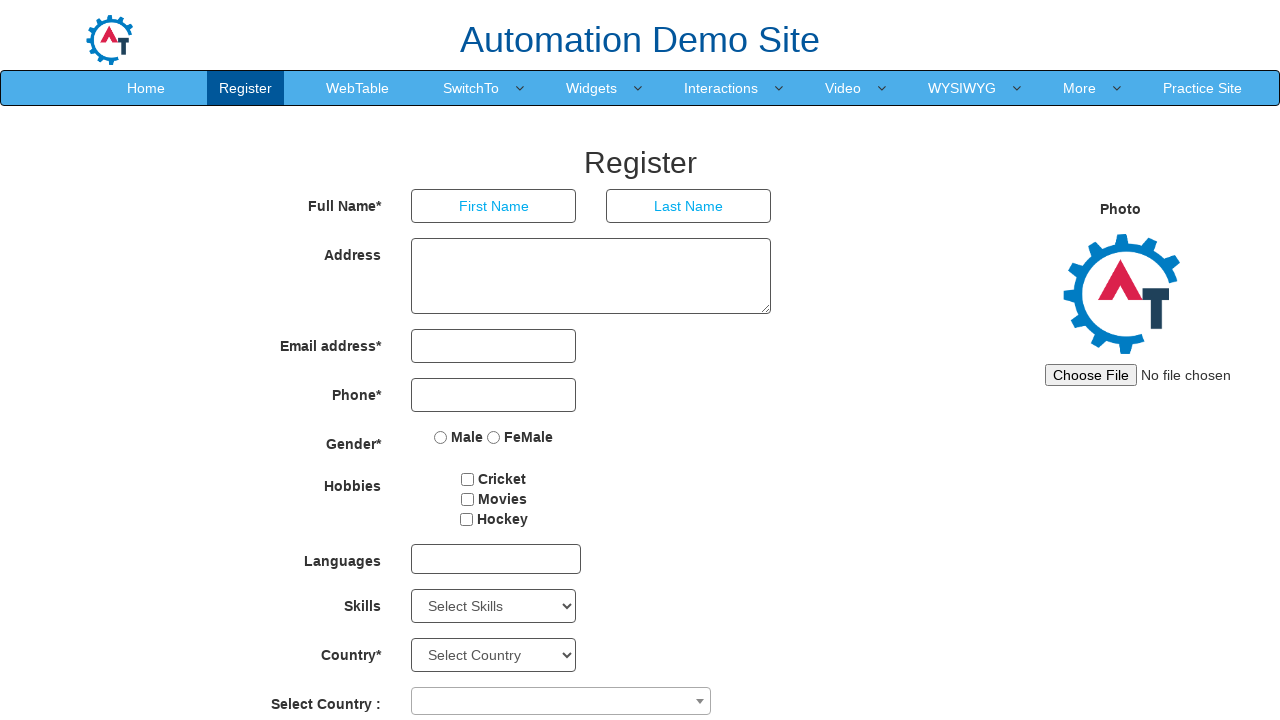

Located the Skills dropdown element
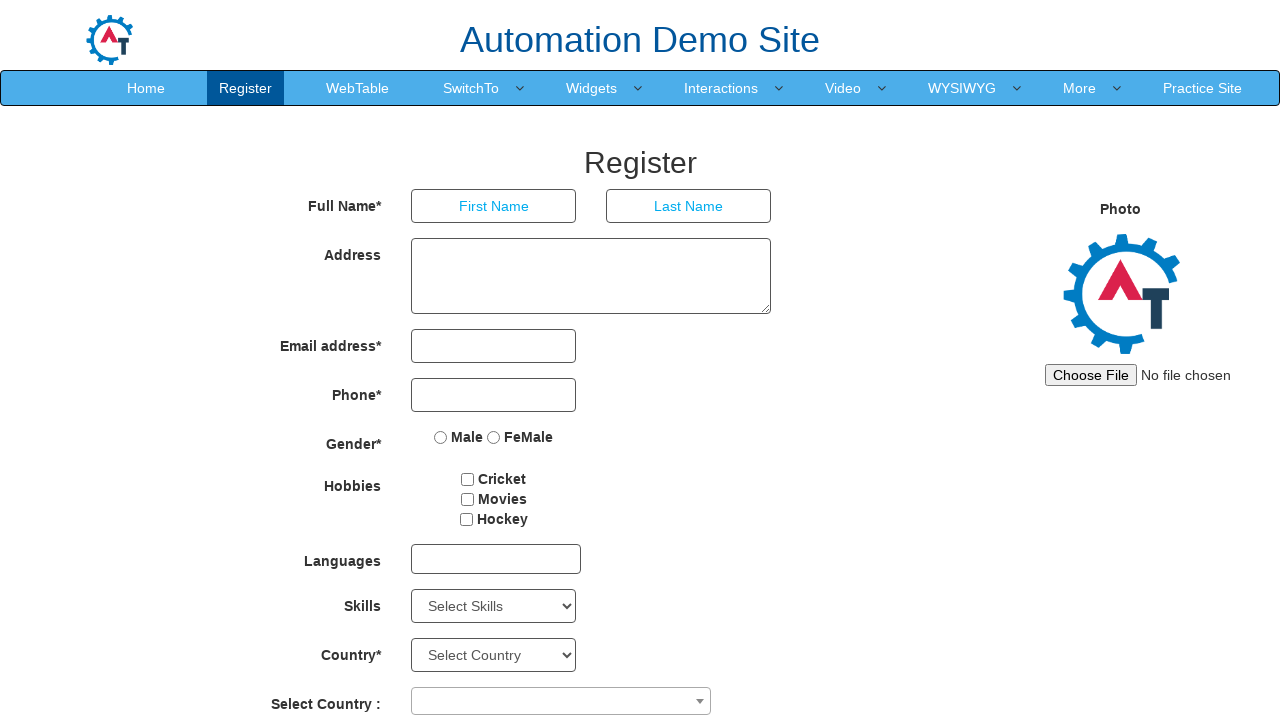

Retrieved and printed default dropdown value
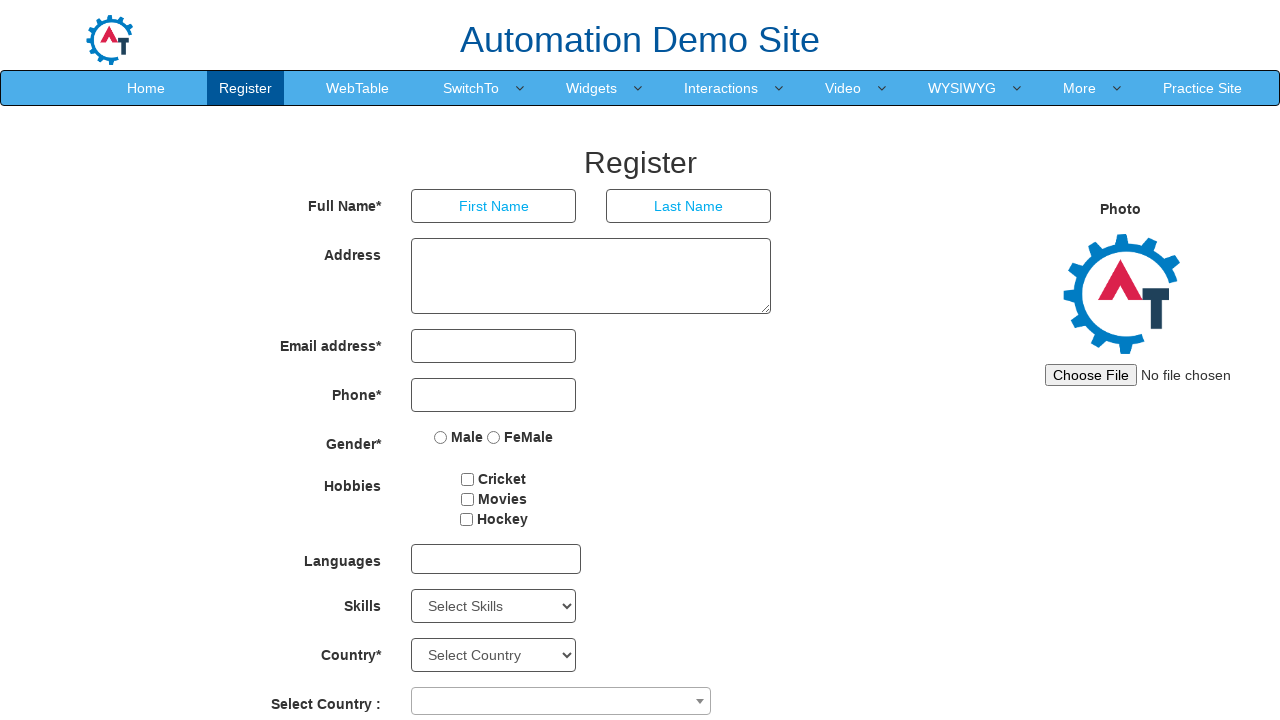

Retrieved all dropdown options, count: 78
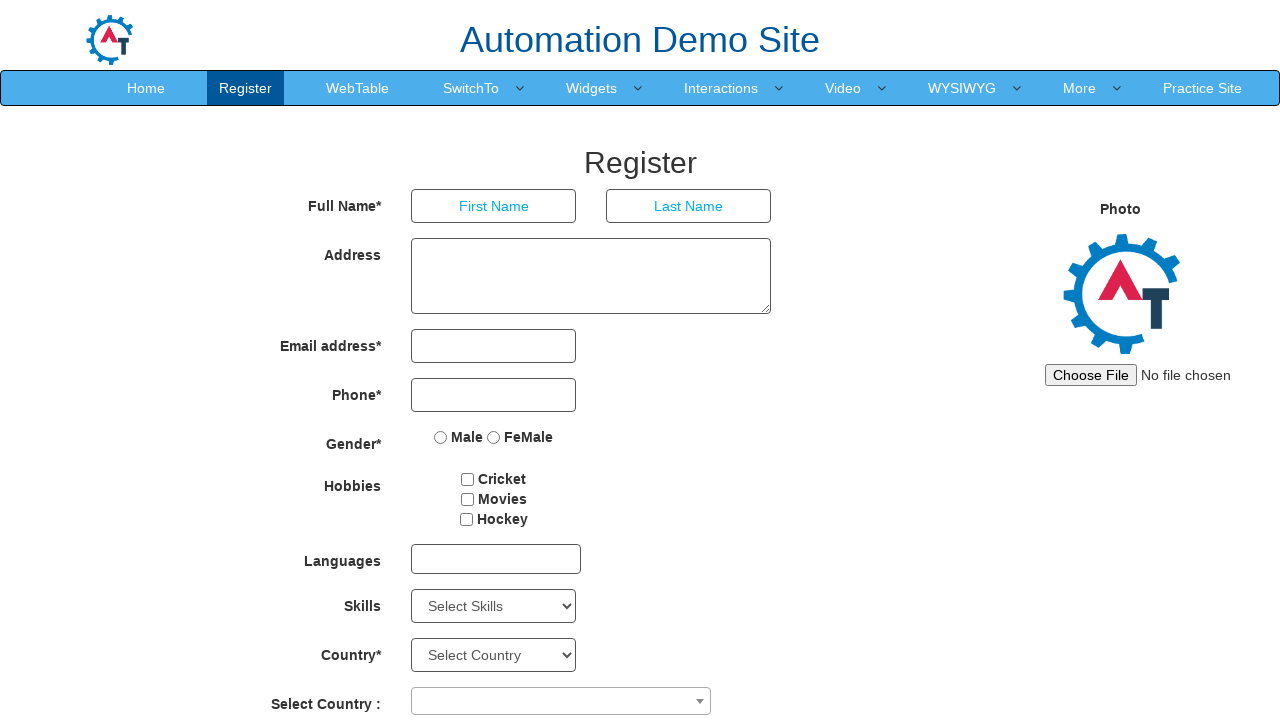

Selected dropdown option by index 1 on #Skills
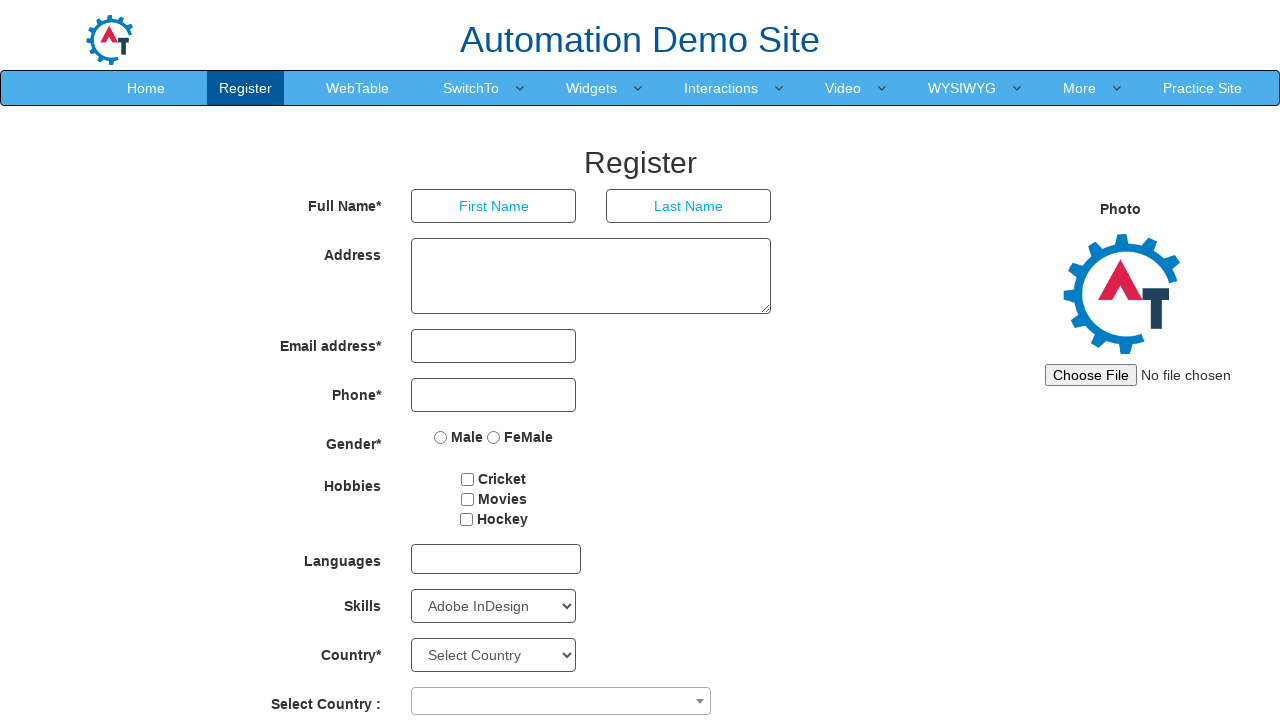

Verified selected option by index: Adobe InDesign
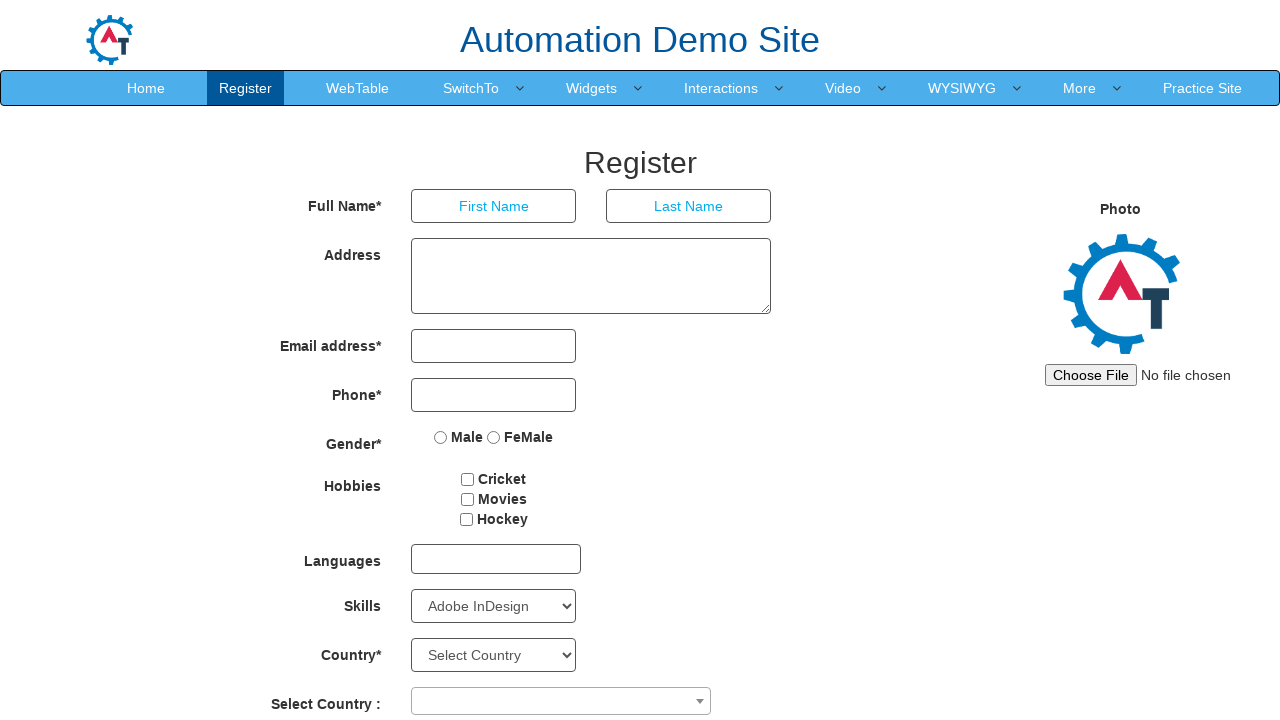

Waited 1 second
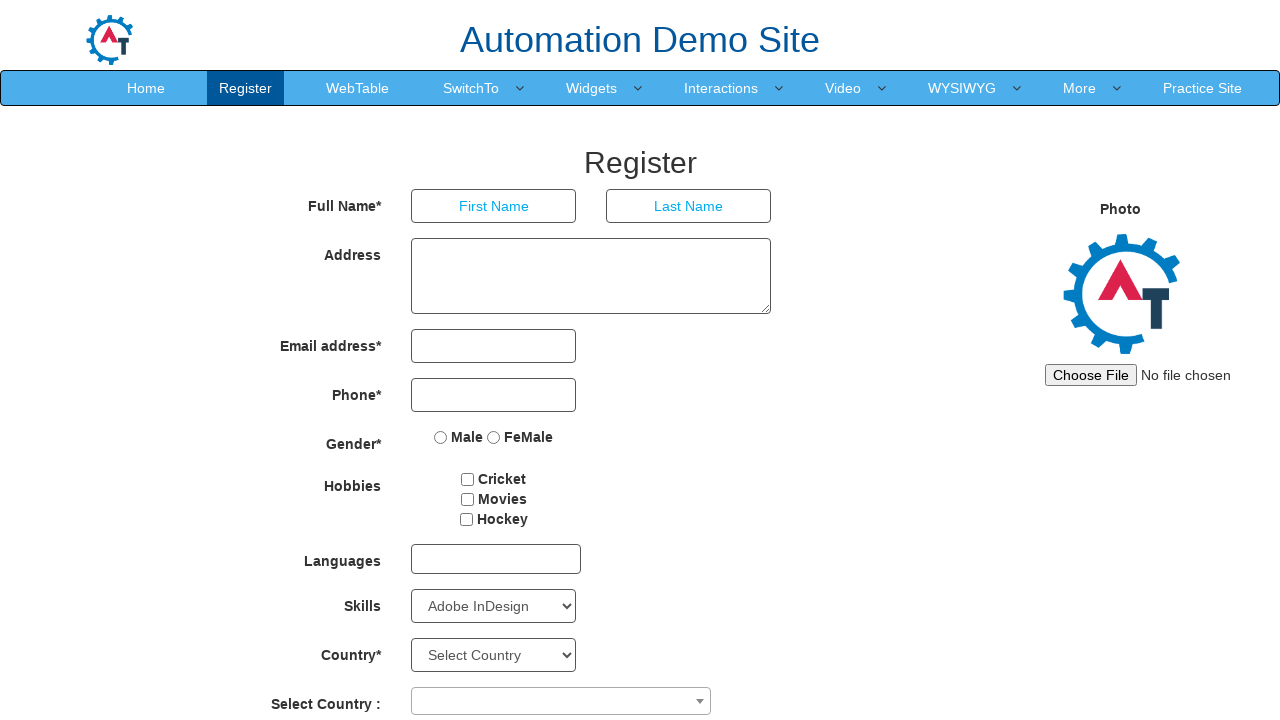

Selected dropdown option by value 'Android' on #Skills
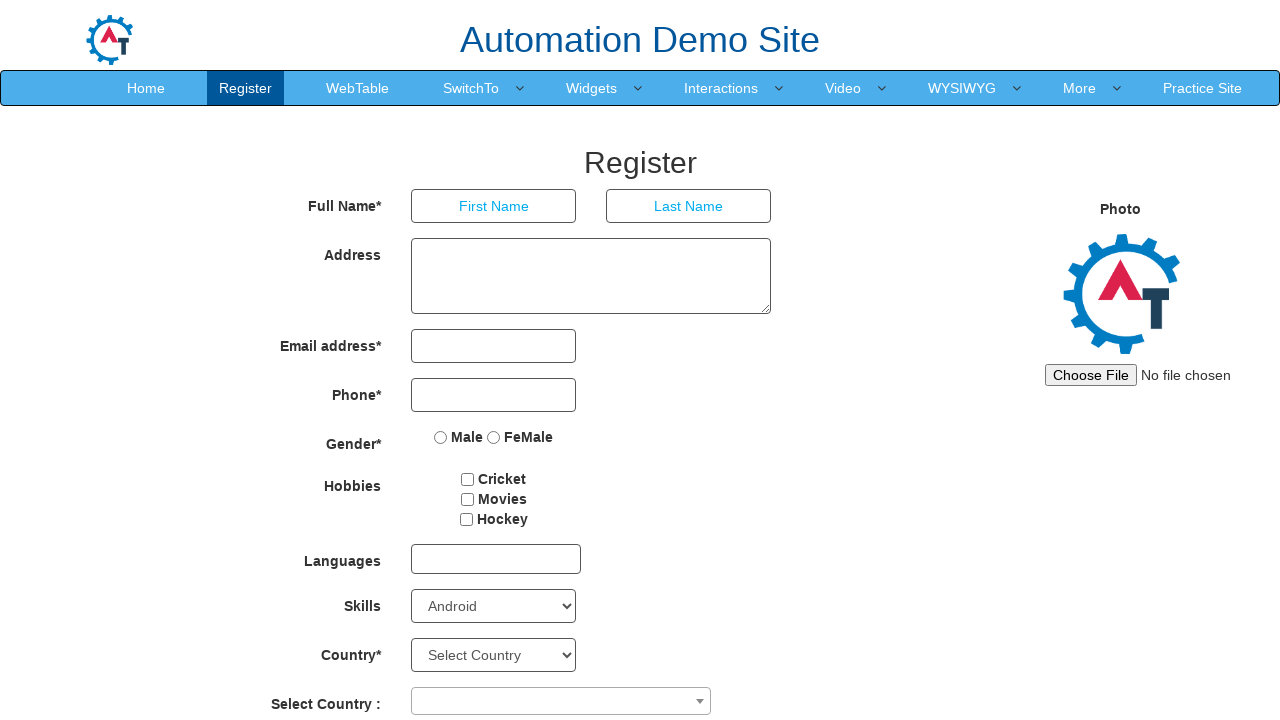

Verified selected option by value: Android
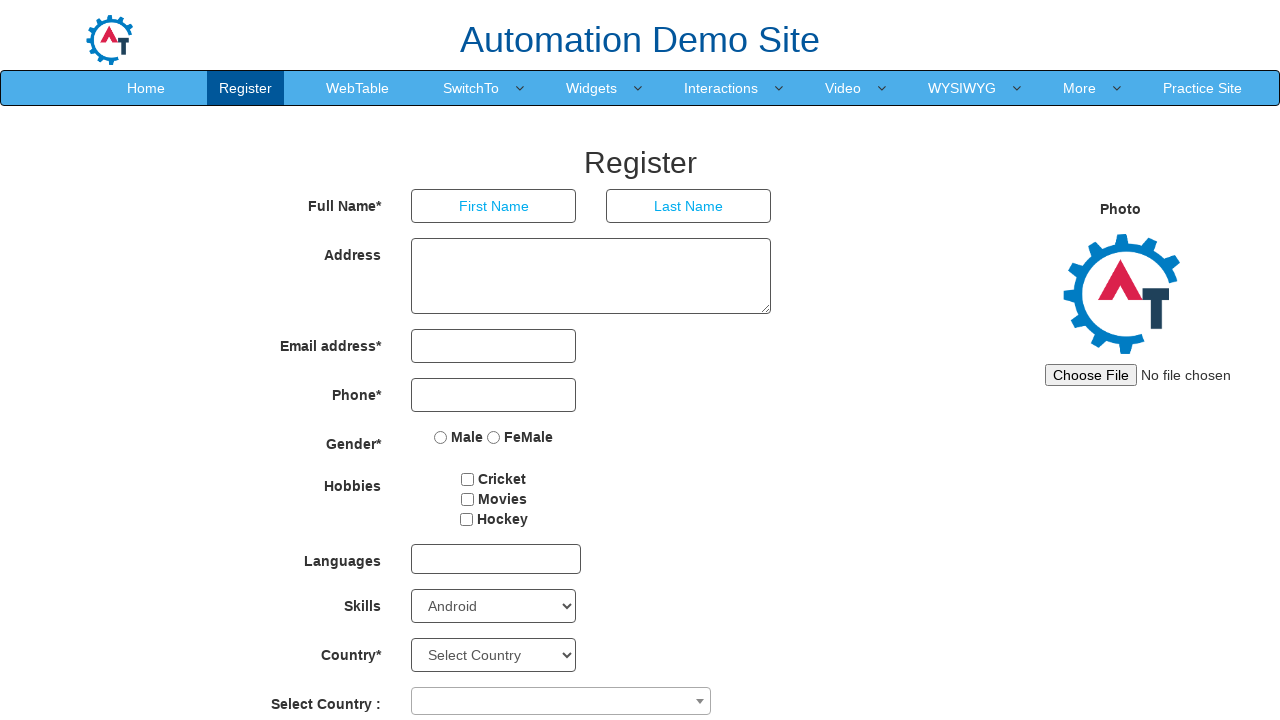

Waited 1 second
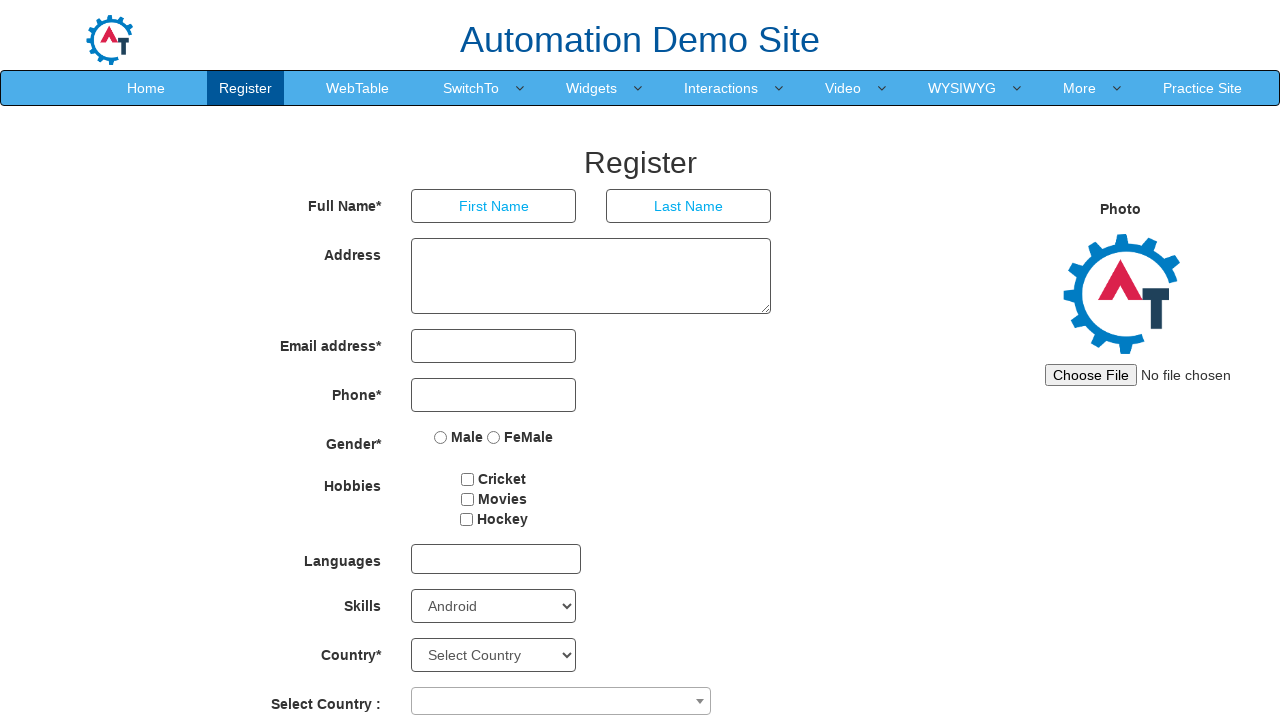

Selected dropdown option by visible text 'Backup Management' on #Skills
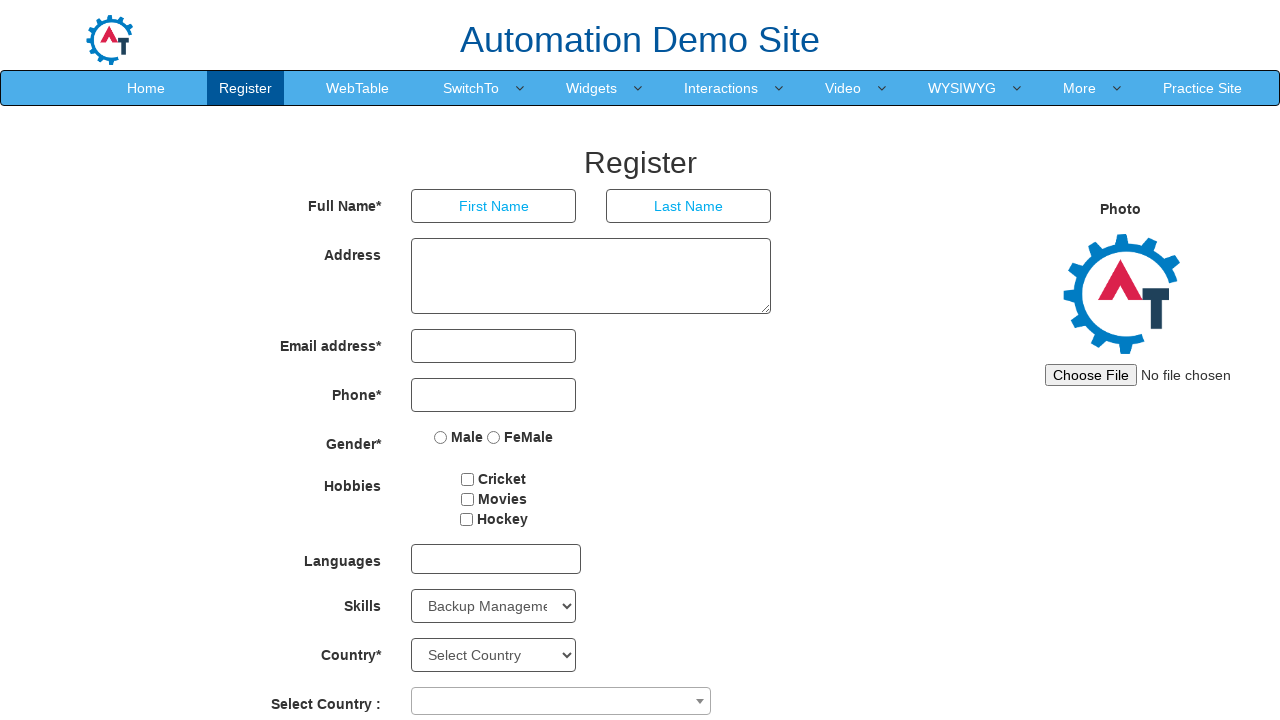

Verified selected option by visible text: Backup Management
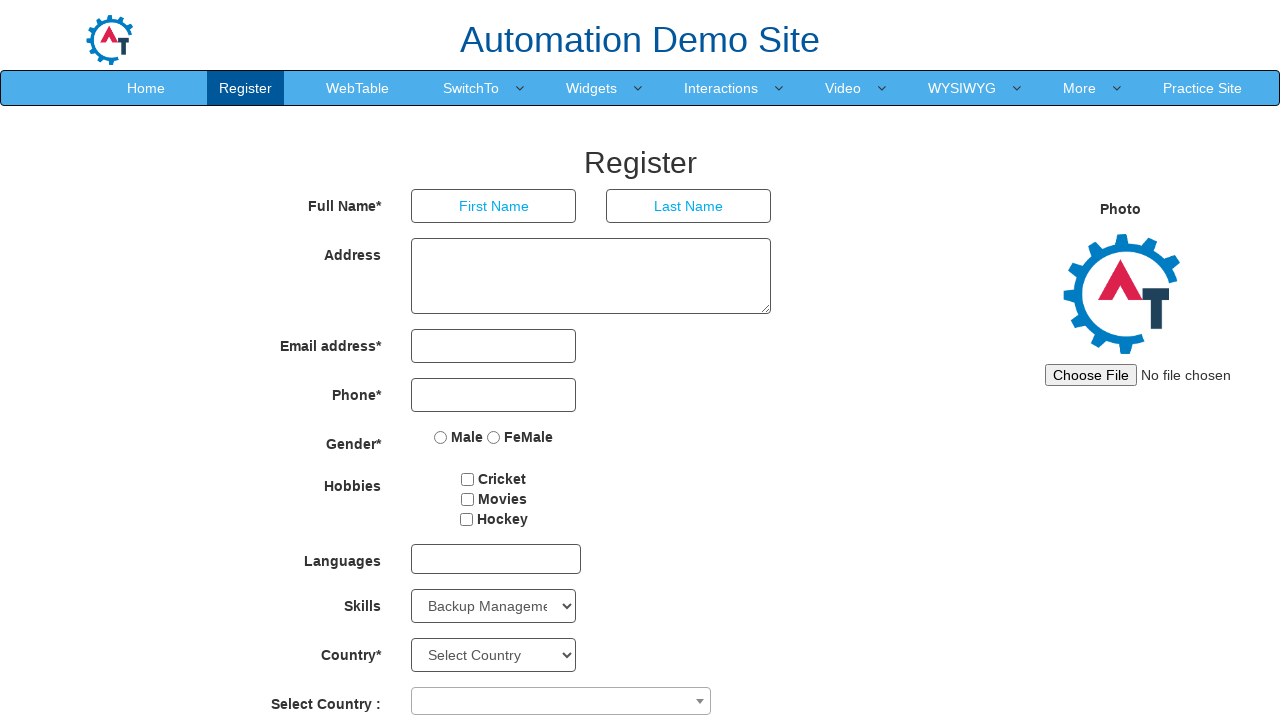

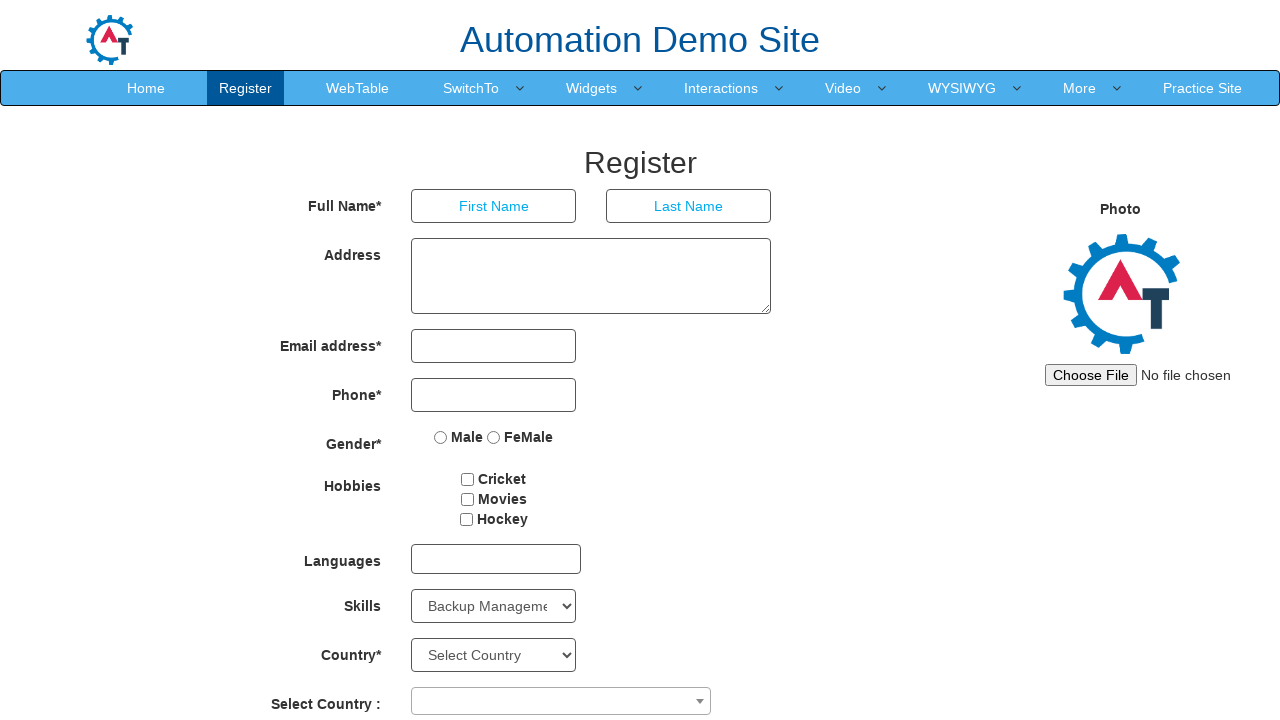